Tests adding a product to cart on an e-commerce practice site by finding a specific product (Cucumber) and clicking its ADD TO CART button

Starting URL: https://rahulshettyacademy.com/seleniumPractise/

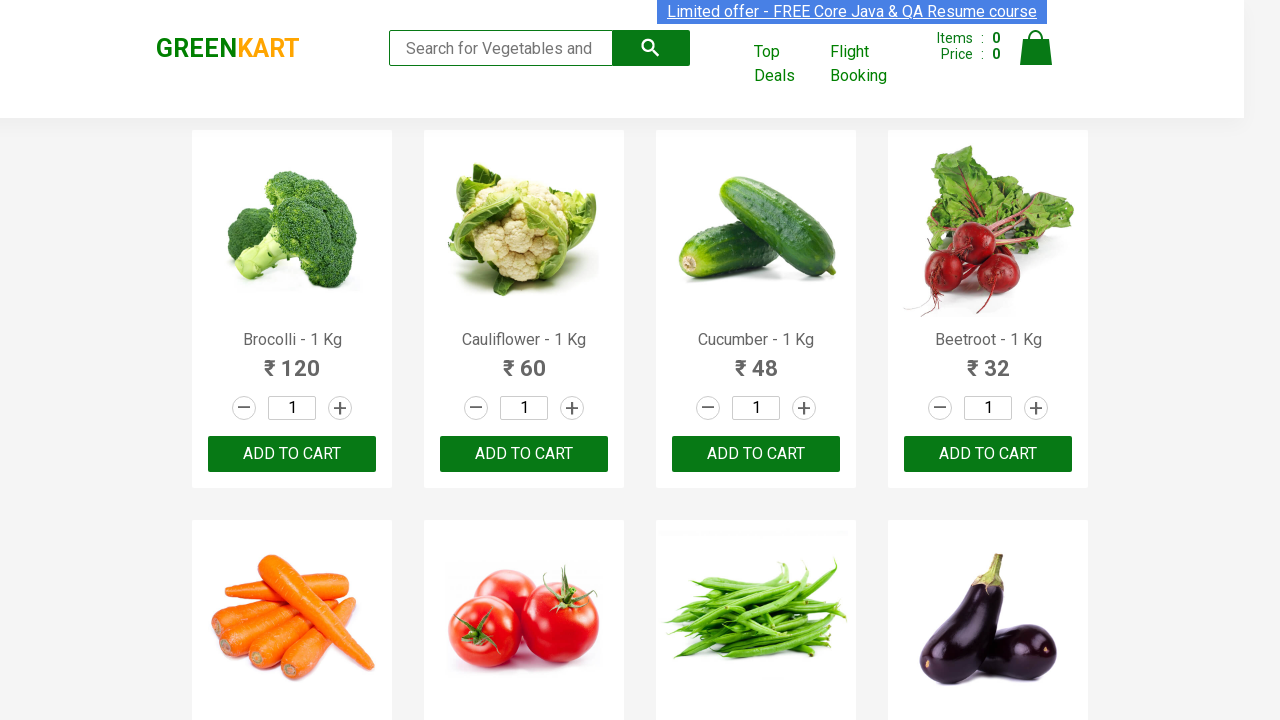

Waited for product names to load on the e-commerce site
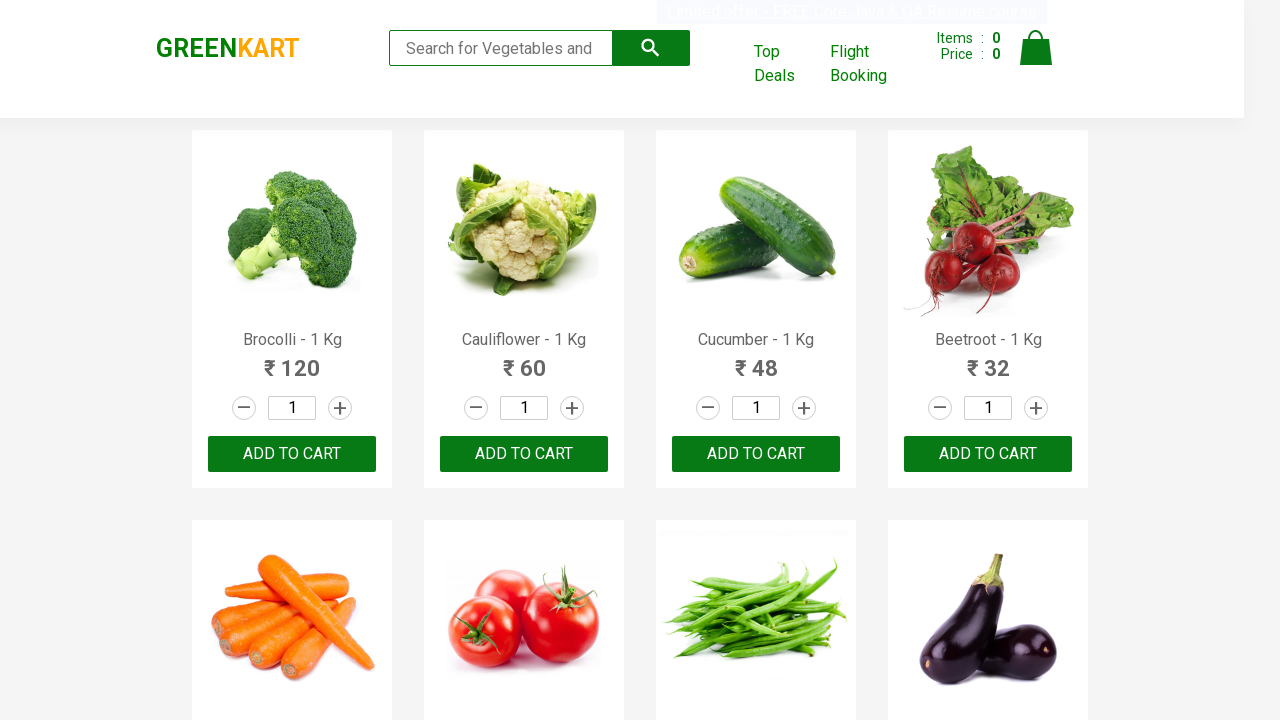

Retrieved all product name elements from the page
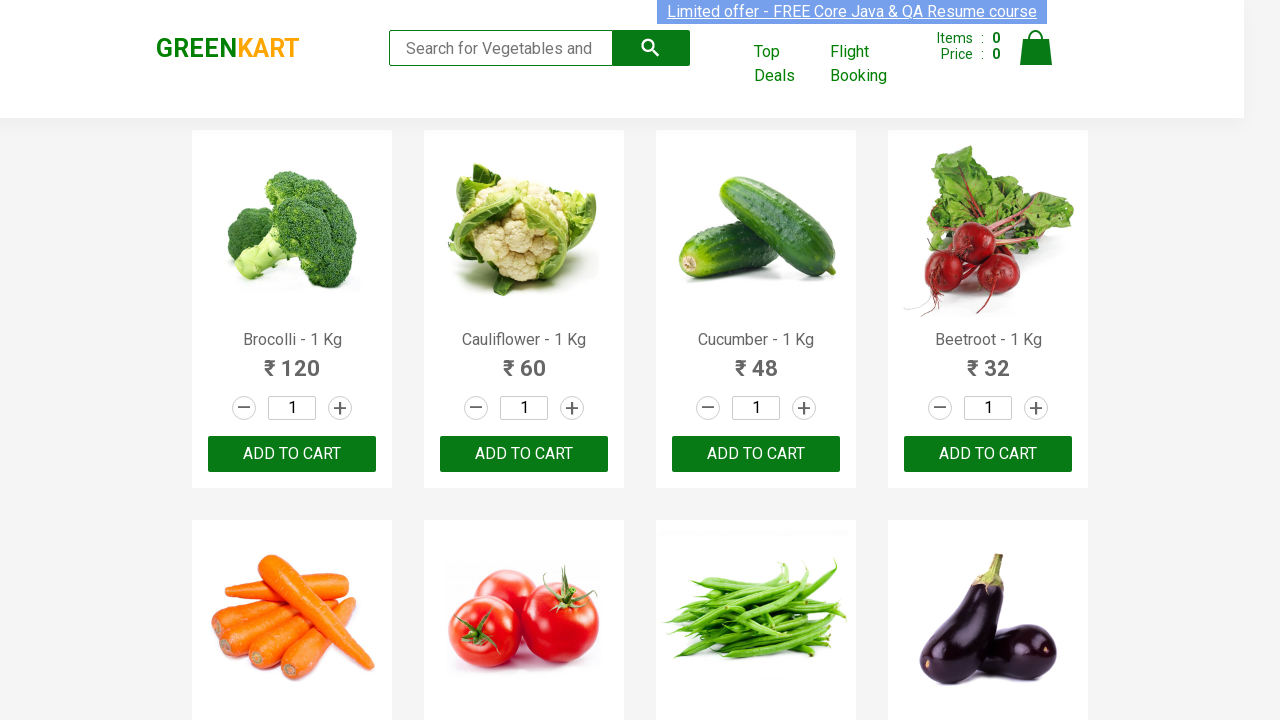

Retrieved text content from product 1
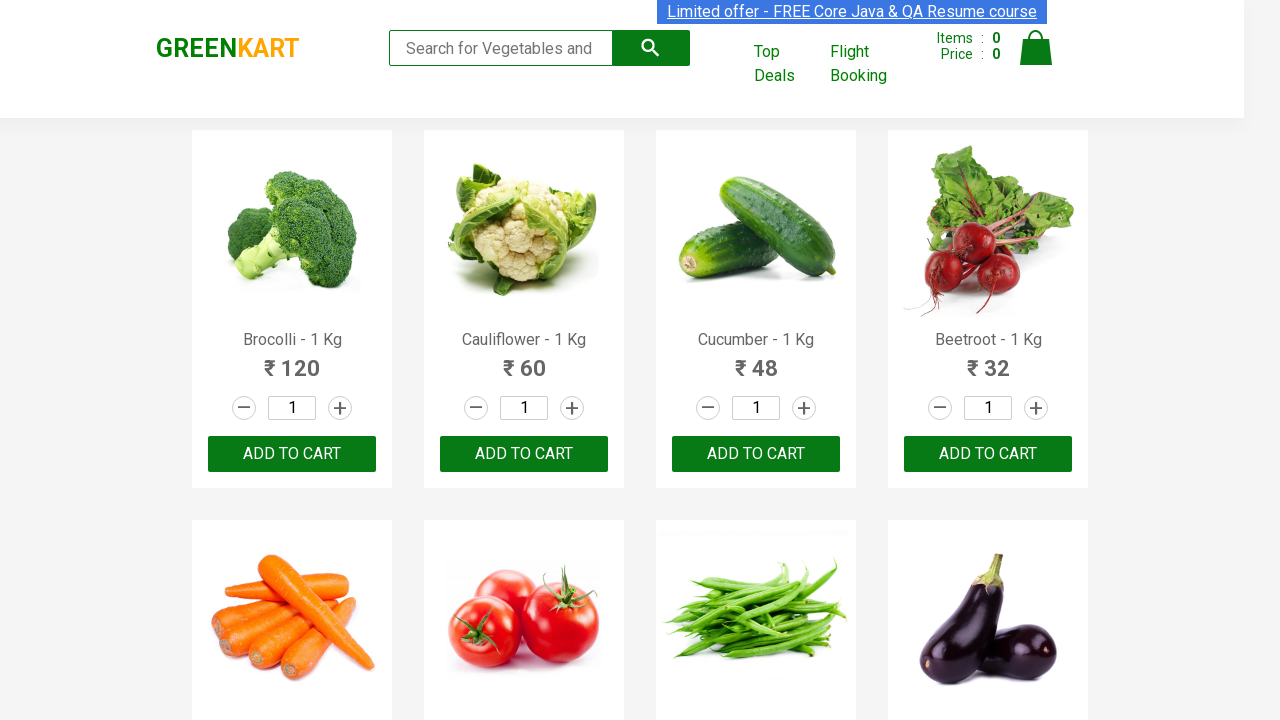

Parsed product name: Brocolli
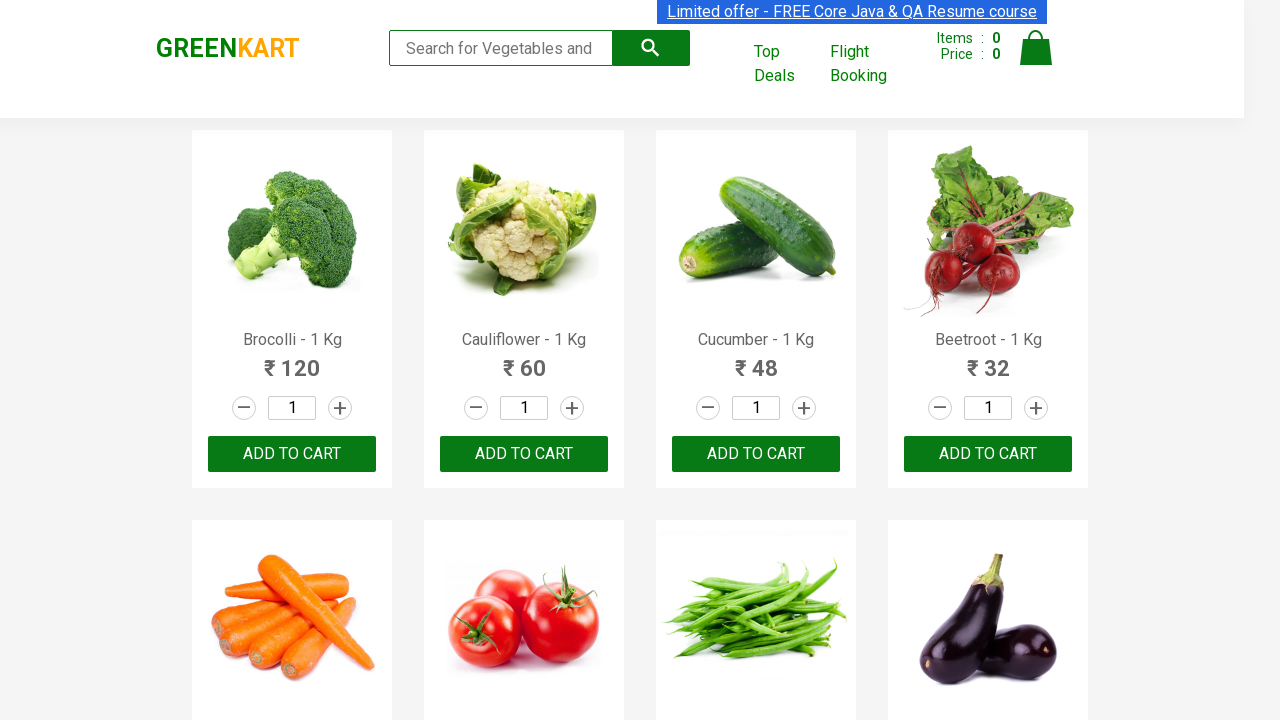

Retrieved text content from product 2
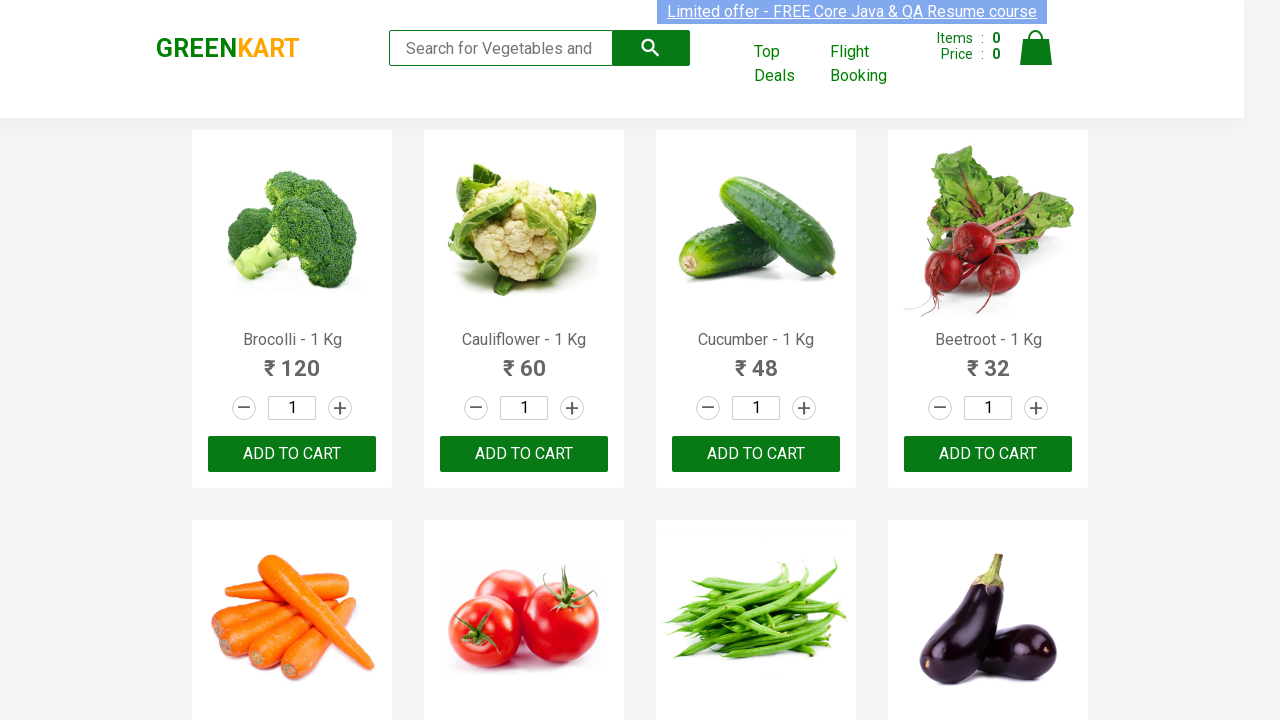

Parsed product name: Cauliflower
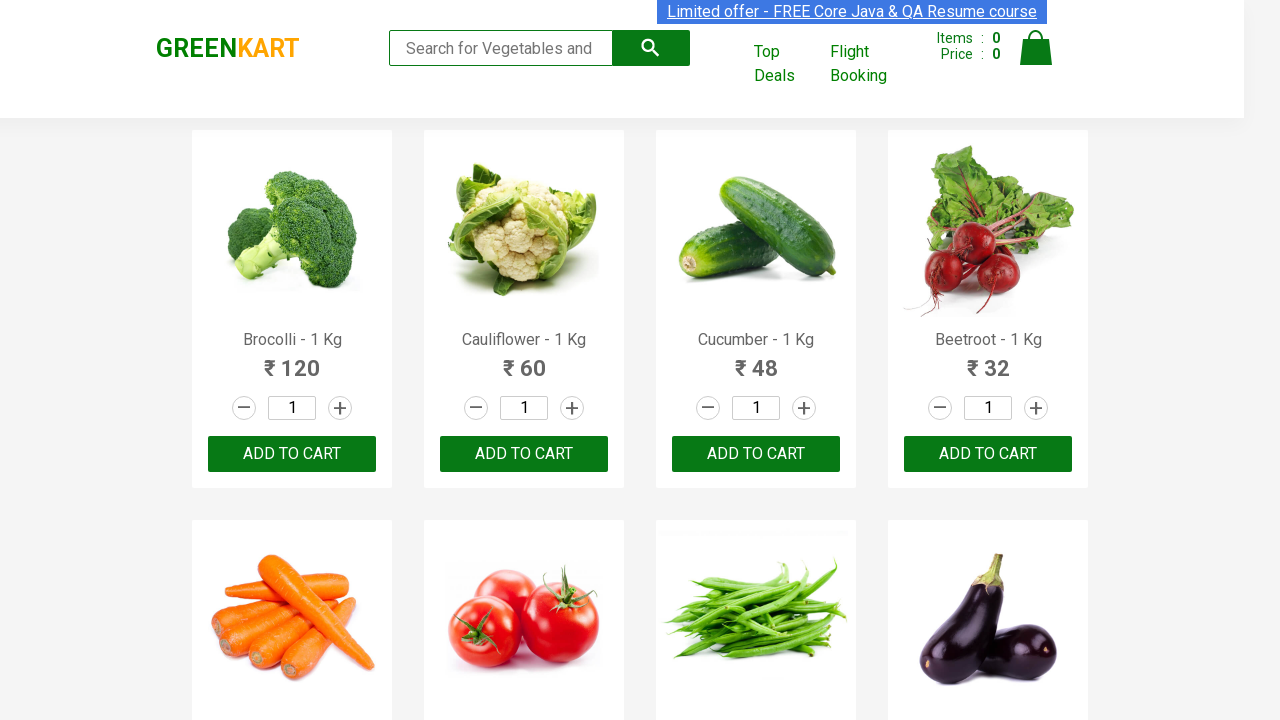

Retrieved text content from product 3
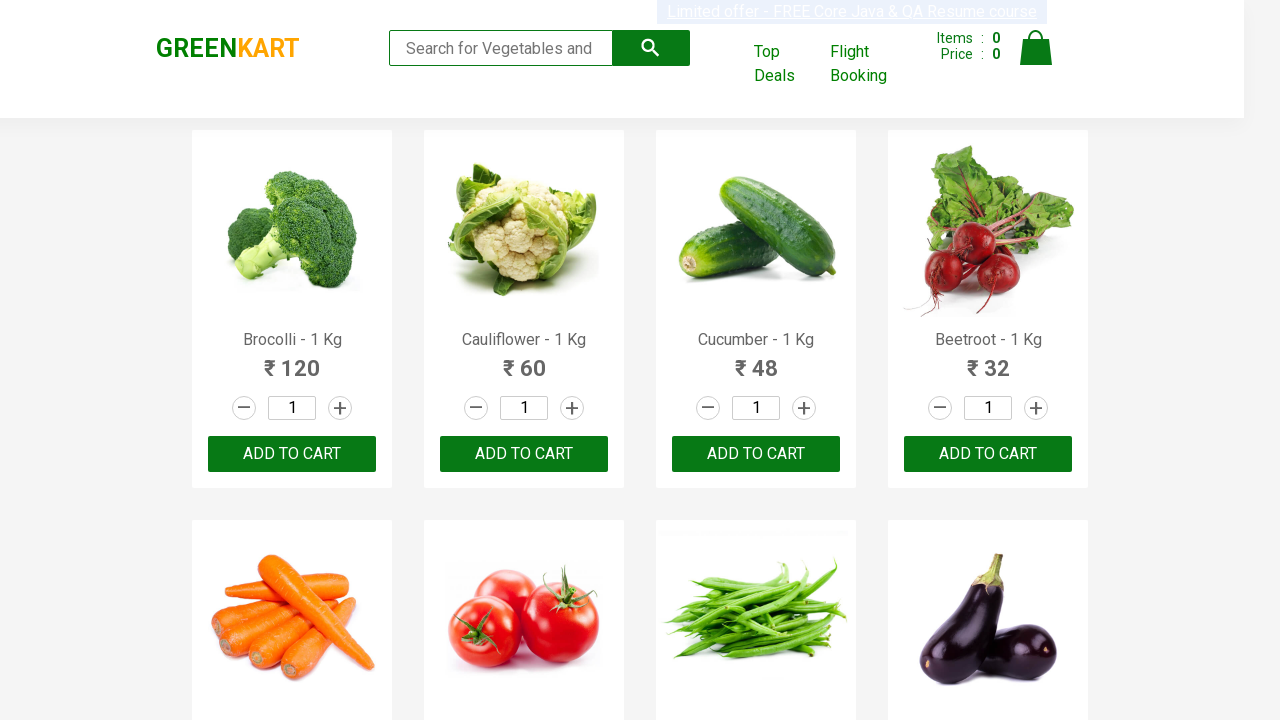

Parsed product name: Cucumber
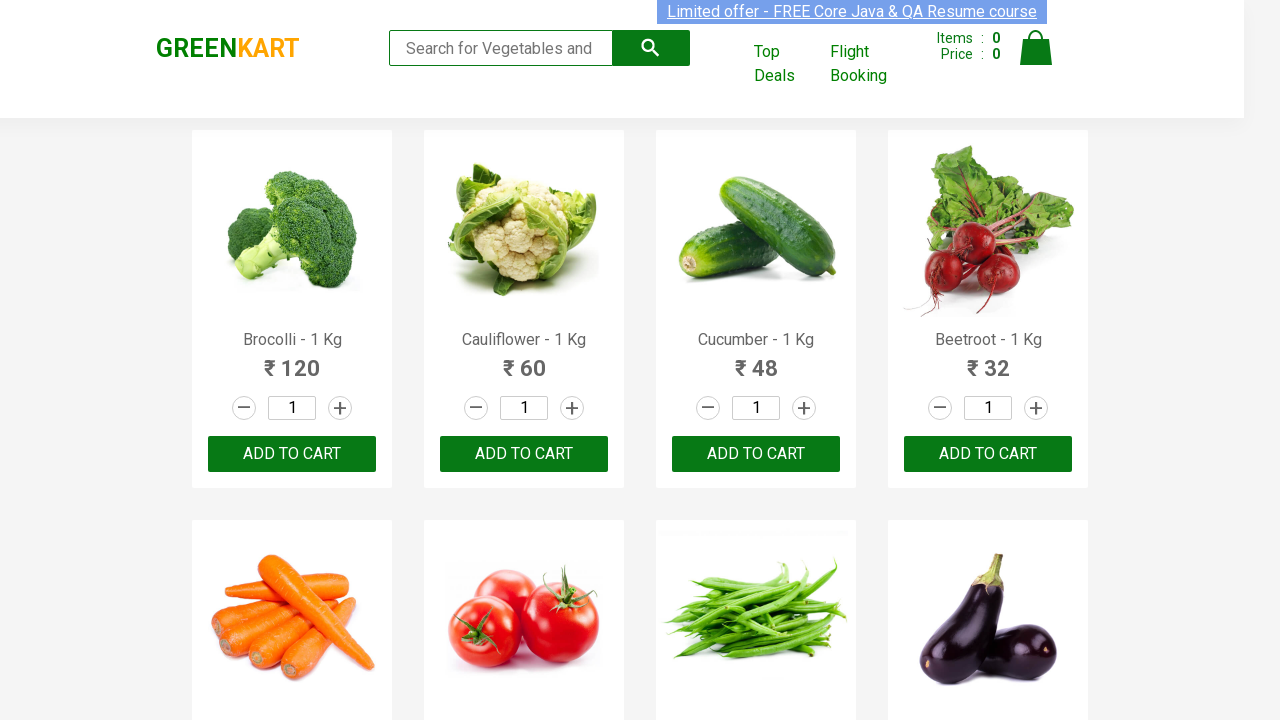

Found Cucumber product and clicked its ADD TO CART button at (756, 454) on xpath=//button[text()='ADD TO CART'] >> nth=2
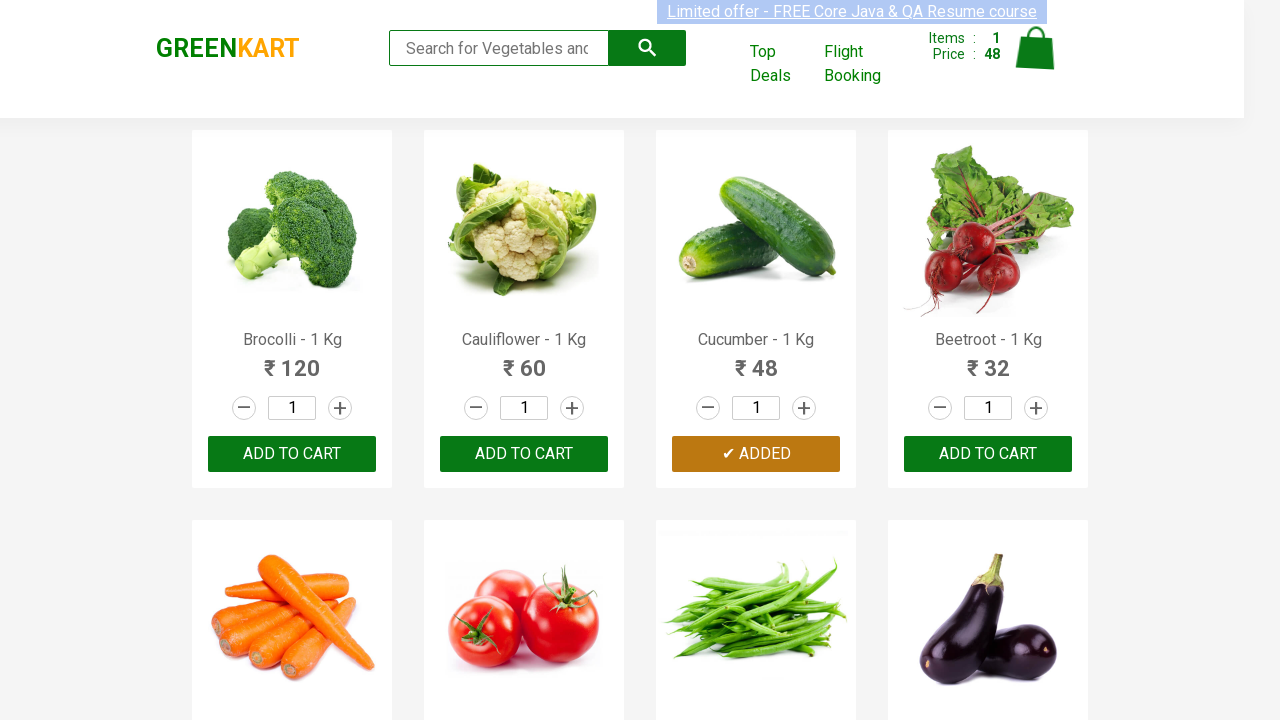

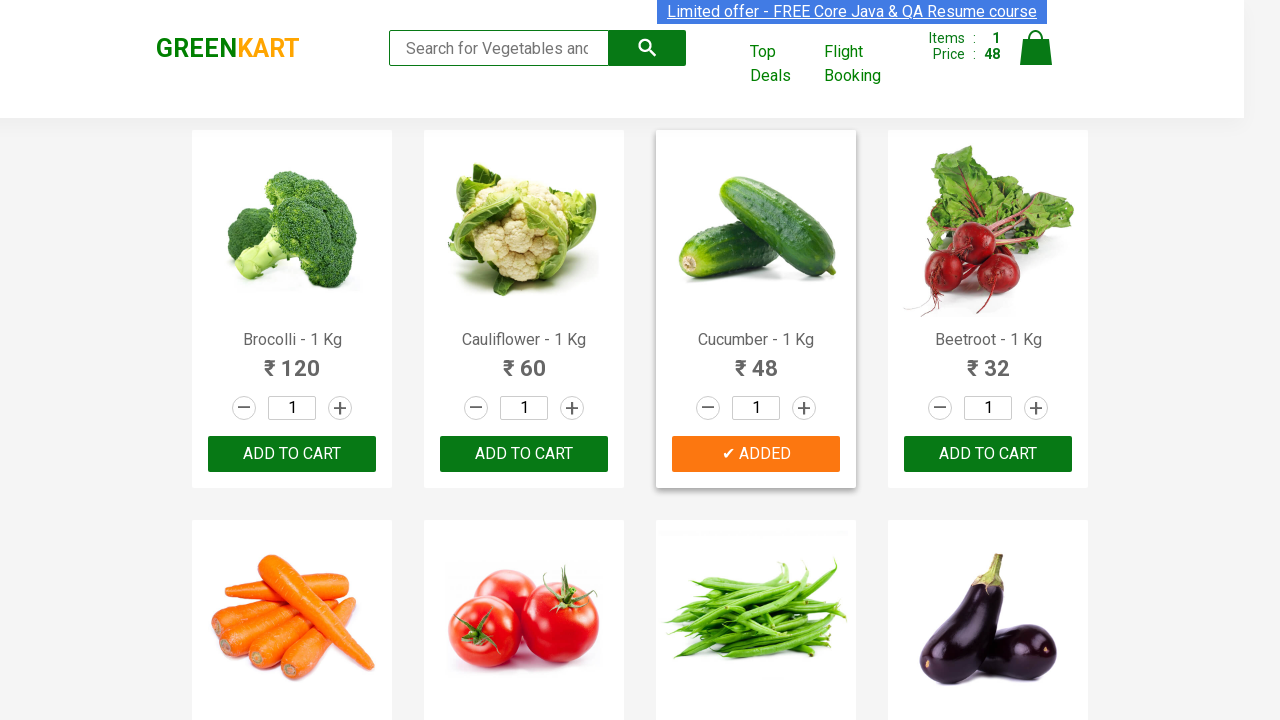